Tests navigation on the Codeception website by clicking the install button and verifying it navigates to the quickstart page.

Starting URL: http://codeception.com

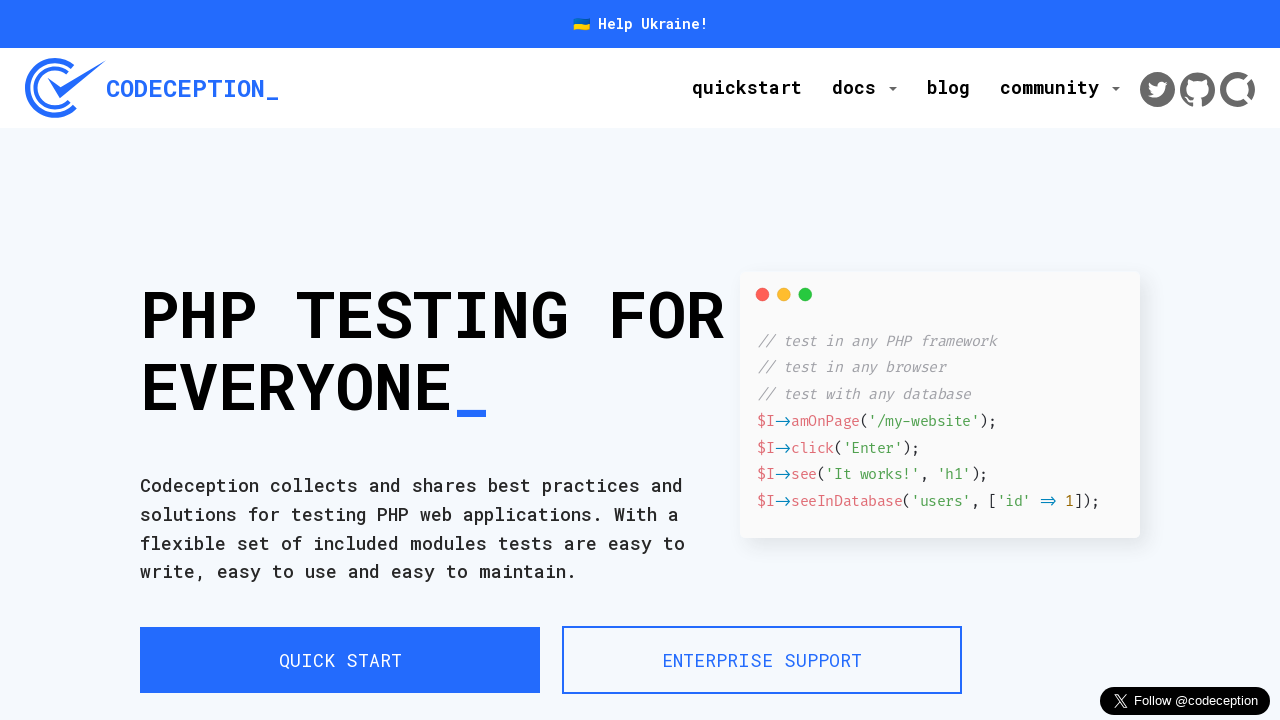

Clicked the install button in the home buttons section at (340, 660) on div.home-btns a.btn-install
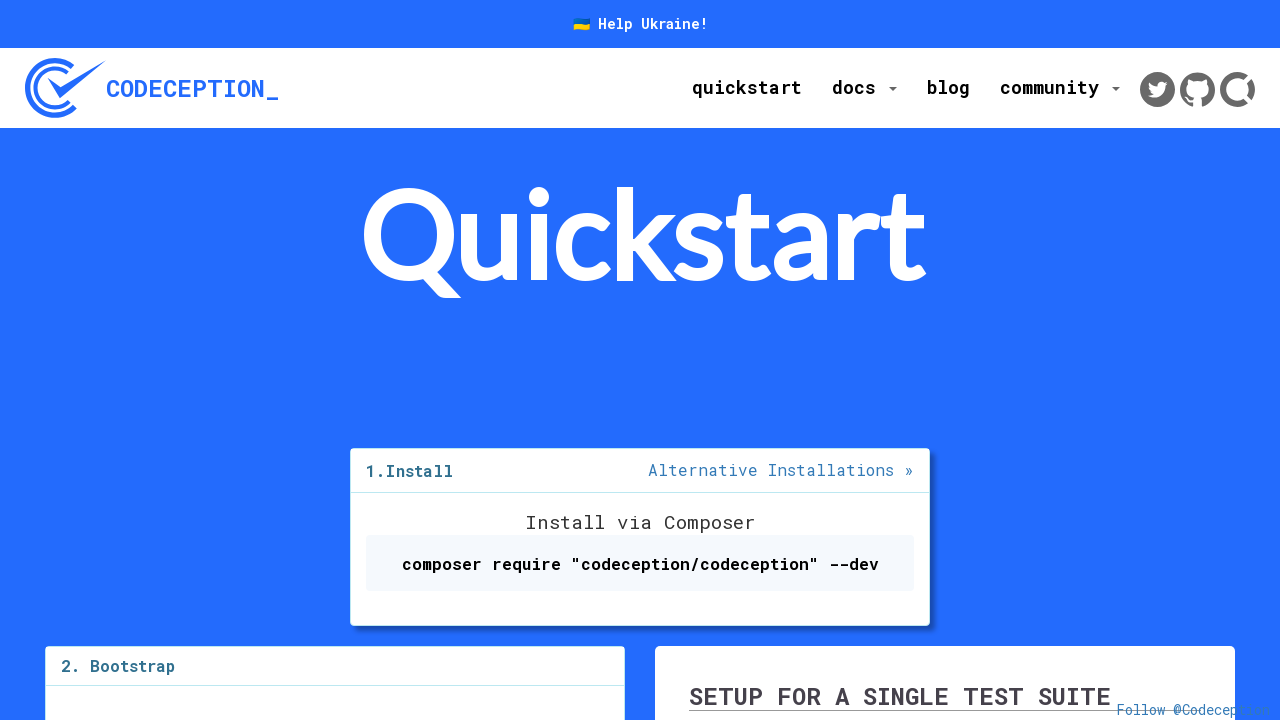

Navigated to quickstart page and URL verified
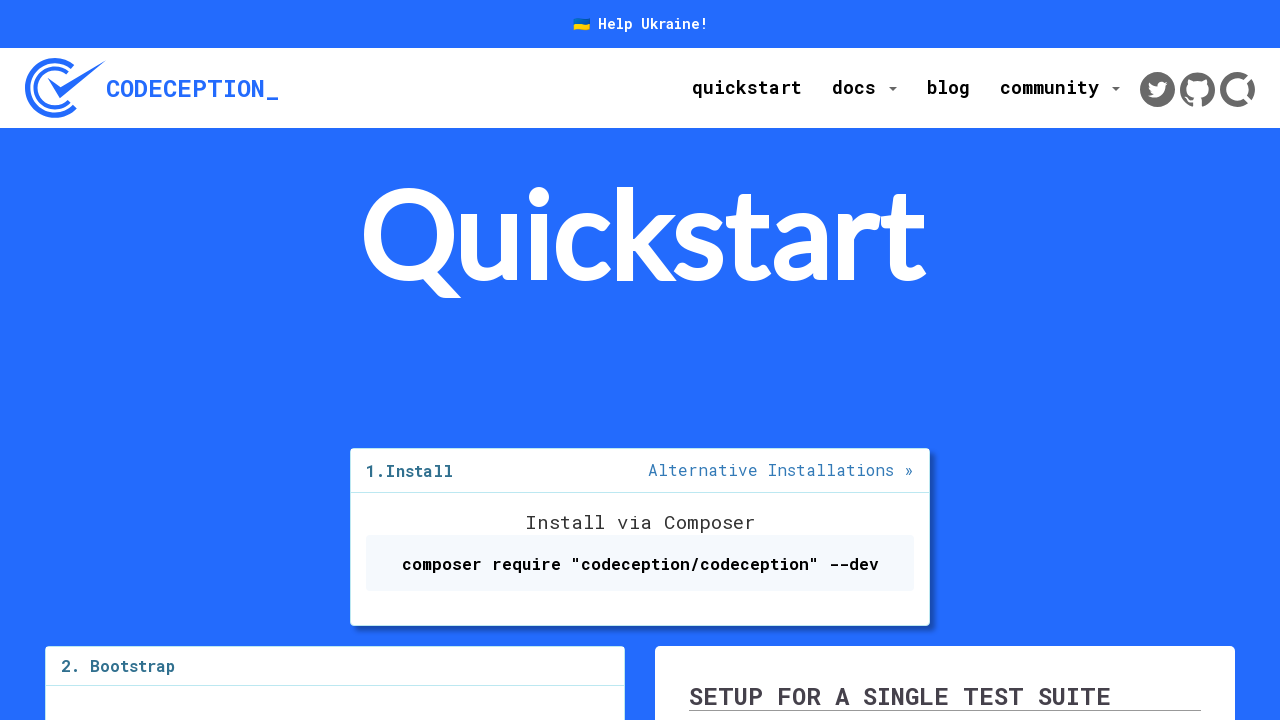

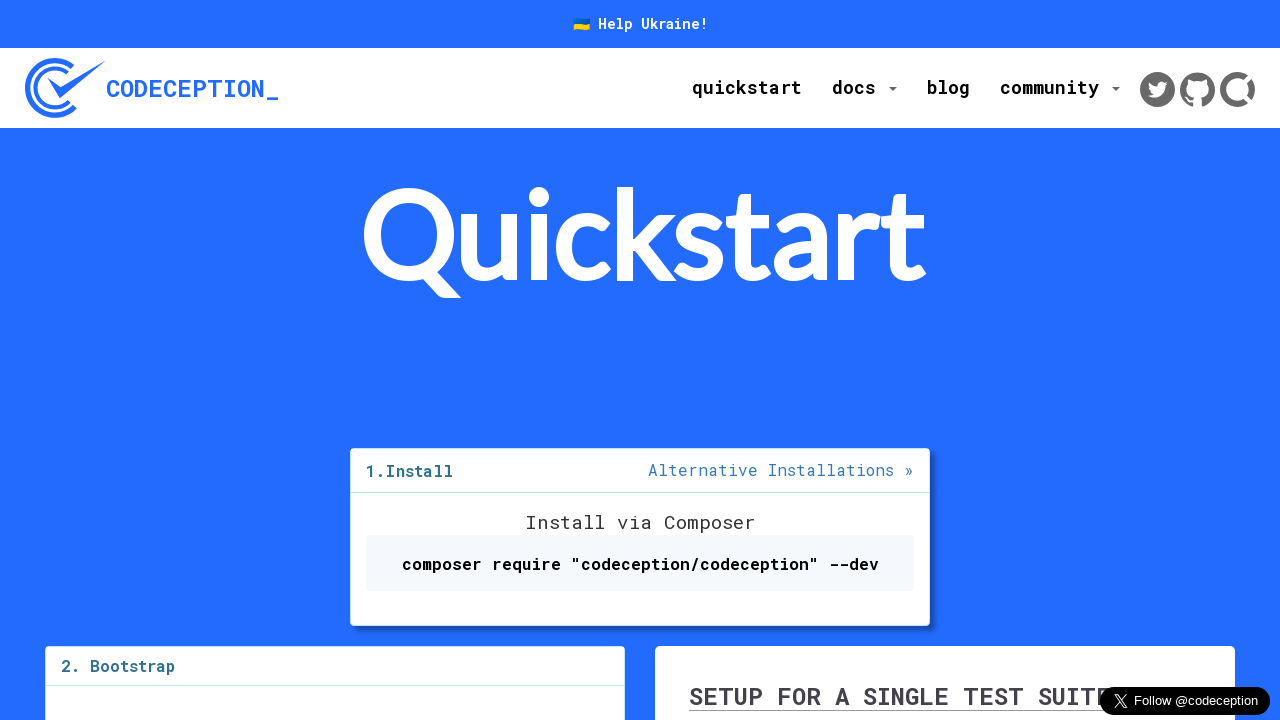